Tests the course schedule page by selecting a faculty from the dropdown menu and interacting with the form elements on a university course scheduling system.

Starting URL: https://services.just.edu.jo/courseschedule/default_en.aspx

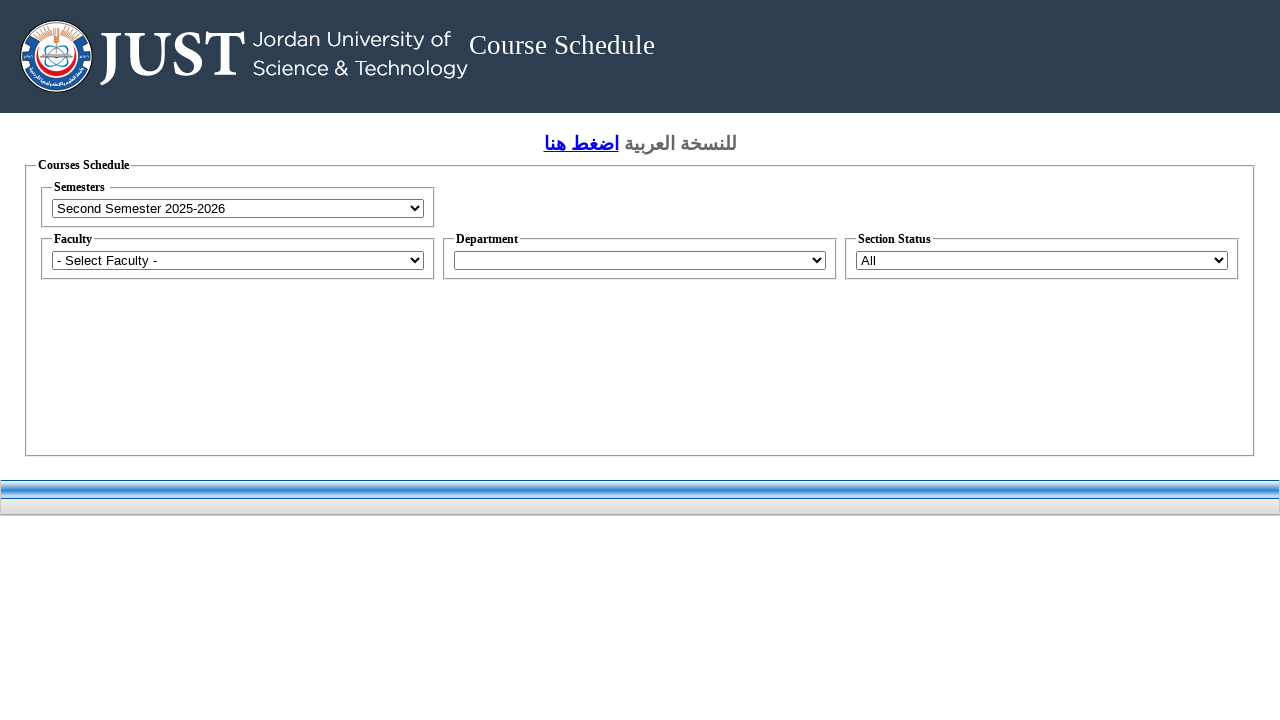

Faculty dropdown selector loaded
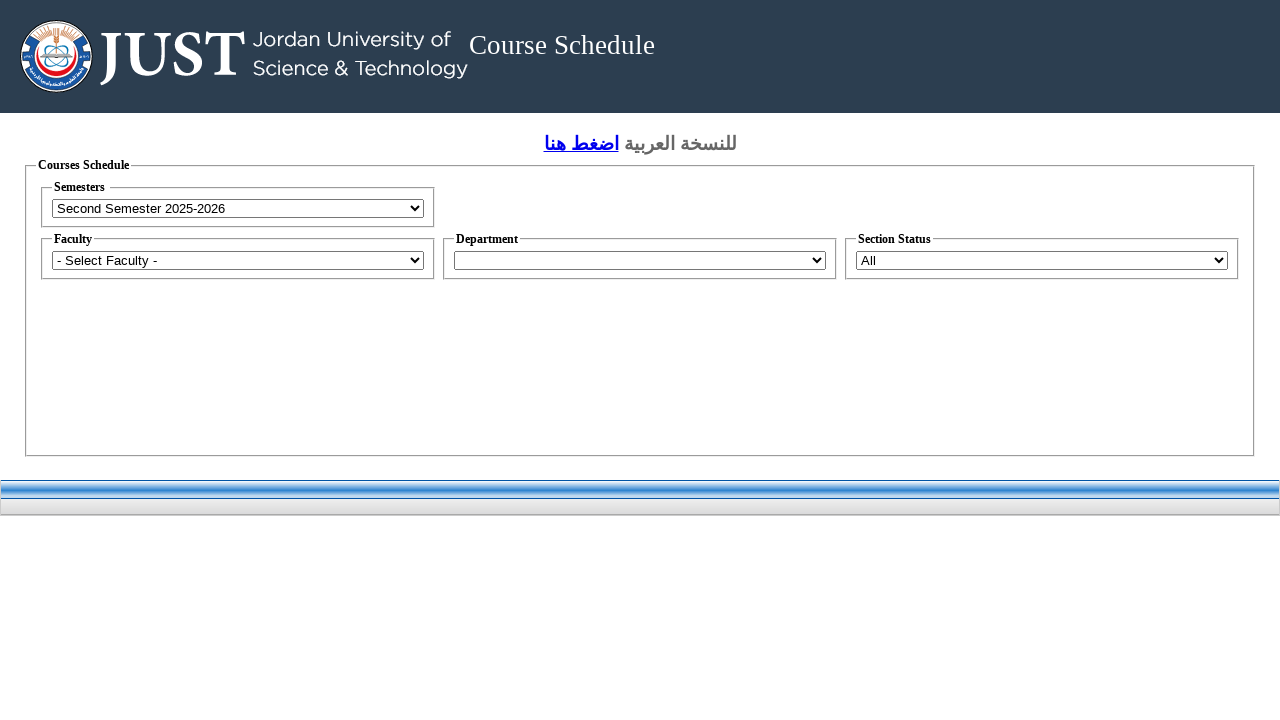

Selected second faculty option from dropdown menu on #ctl00_contentPH_ddlFaculty
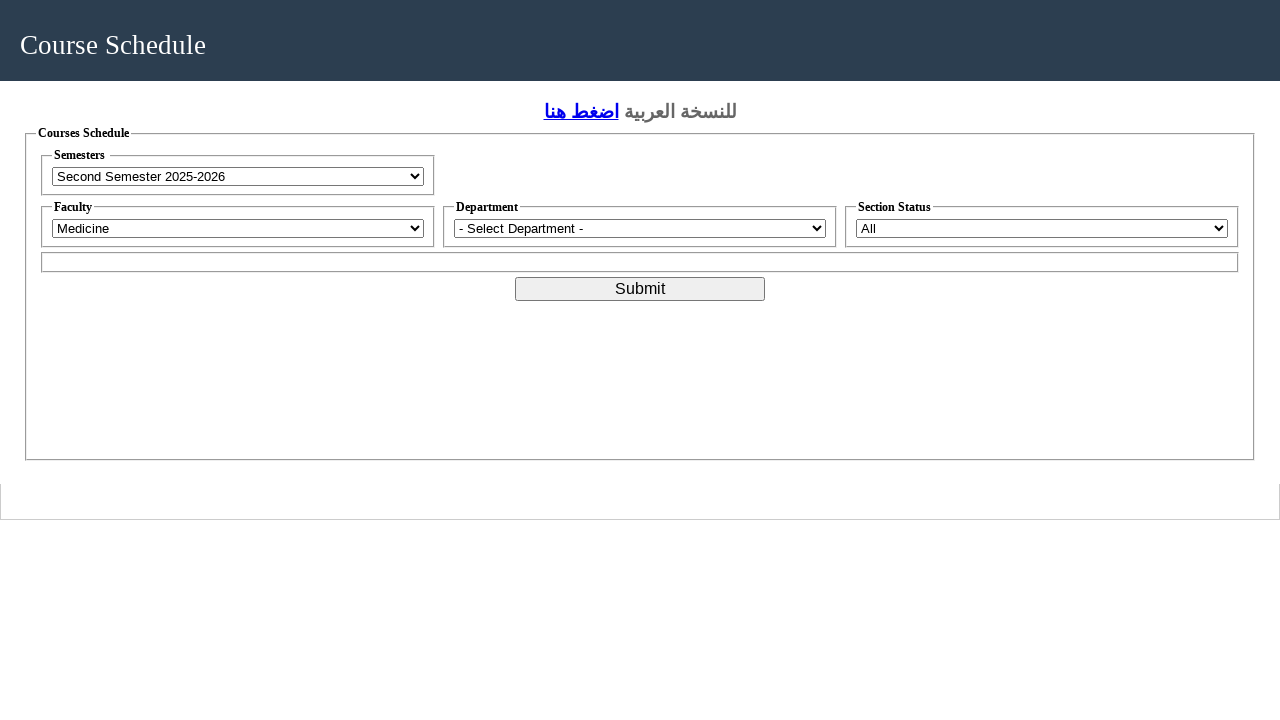

Waited 2 seconds for page to update after faculty selection
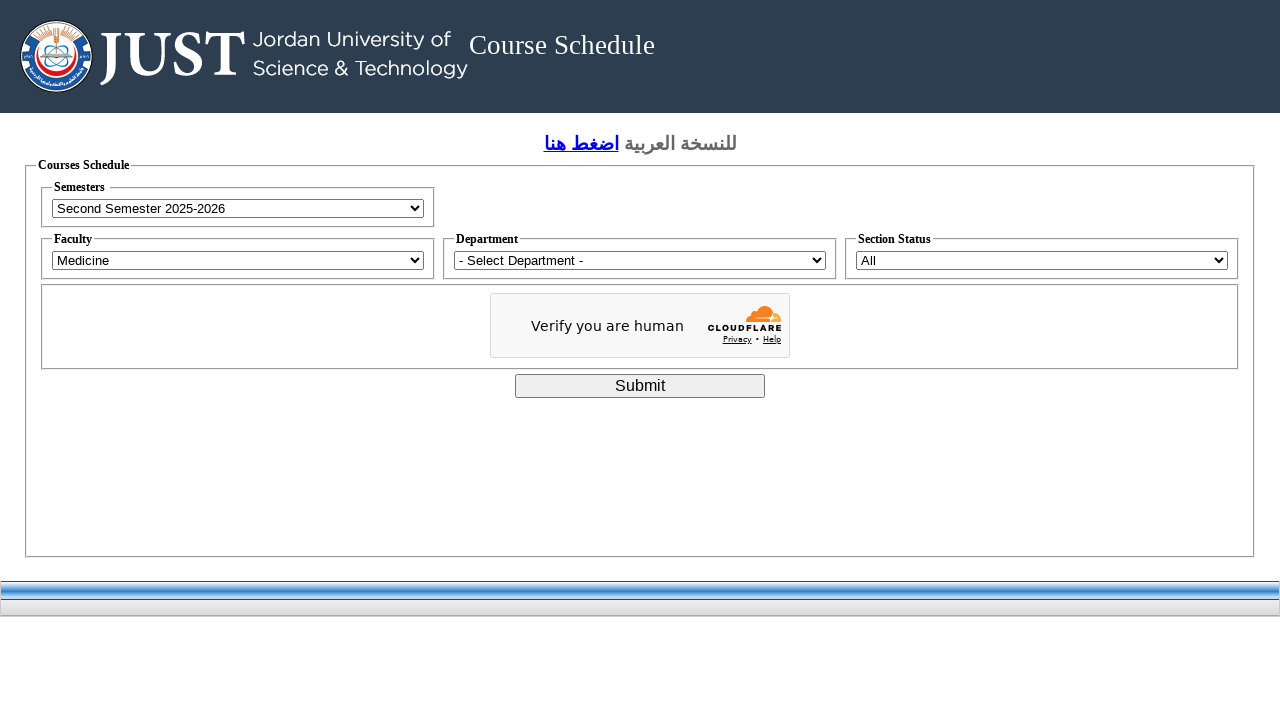

Submit button loaded and ready
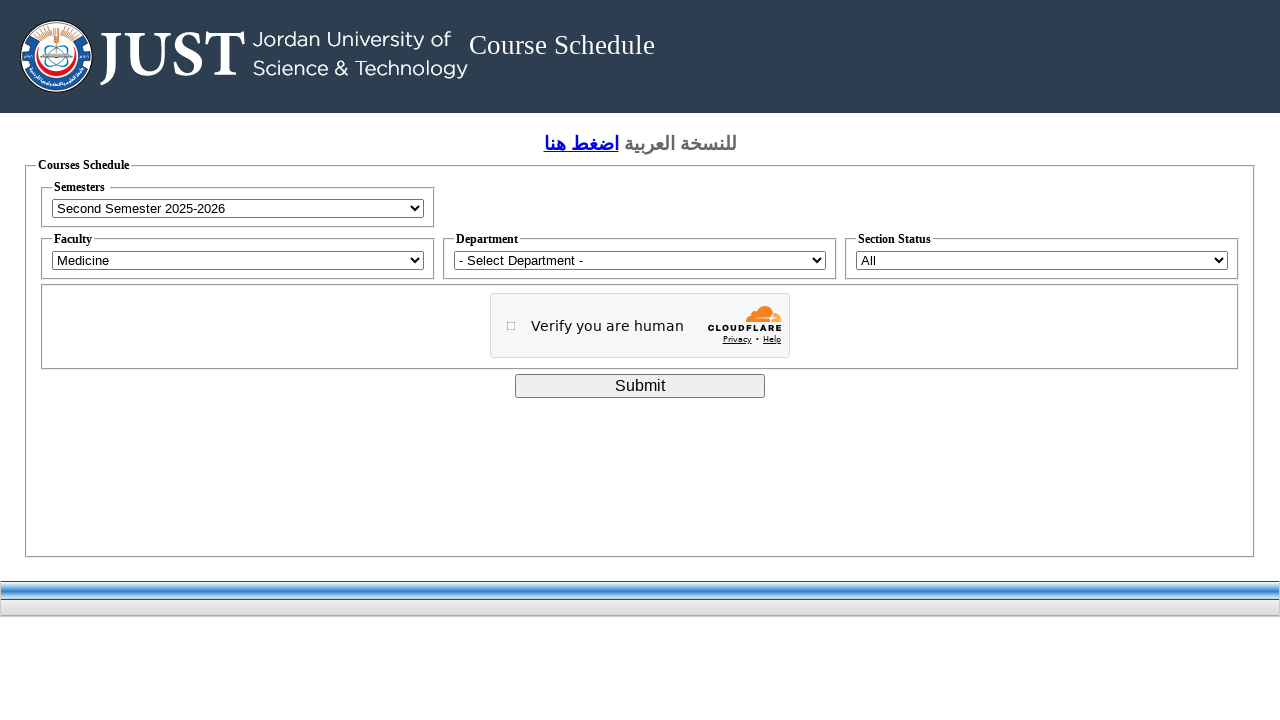

Clicked submit button to retrieve course schedule at (640, 386) on #ctl00_contentPH_btnSubmit
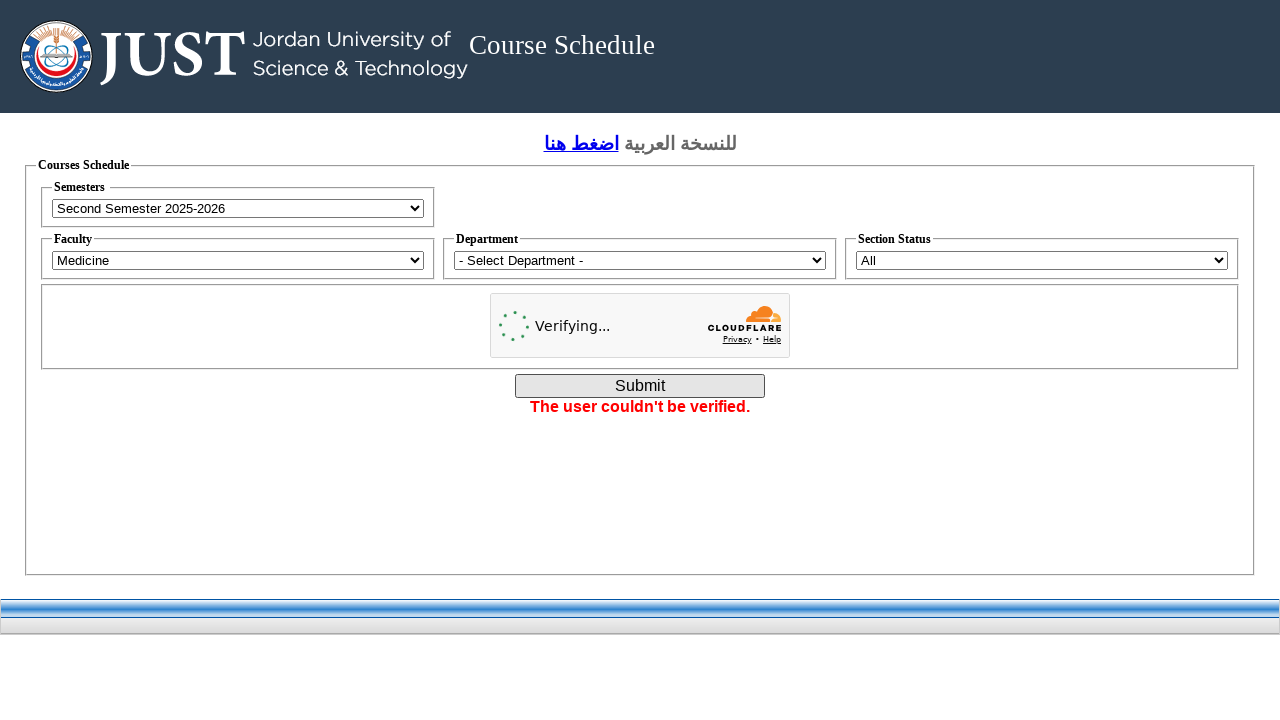

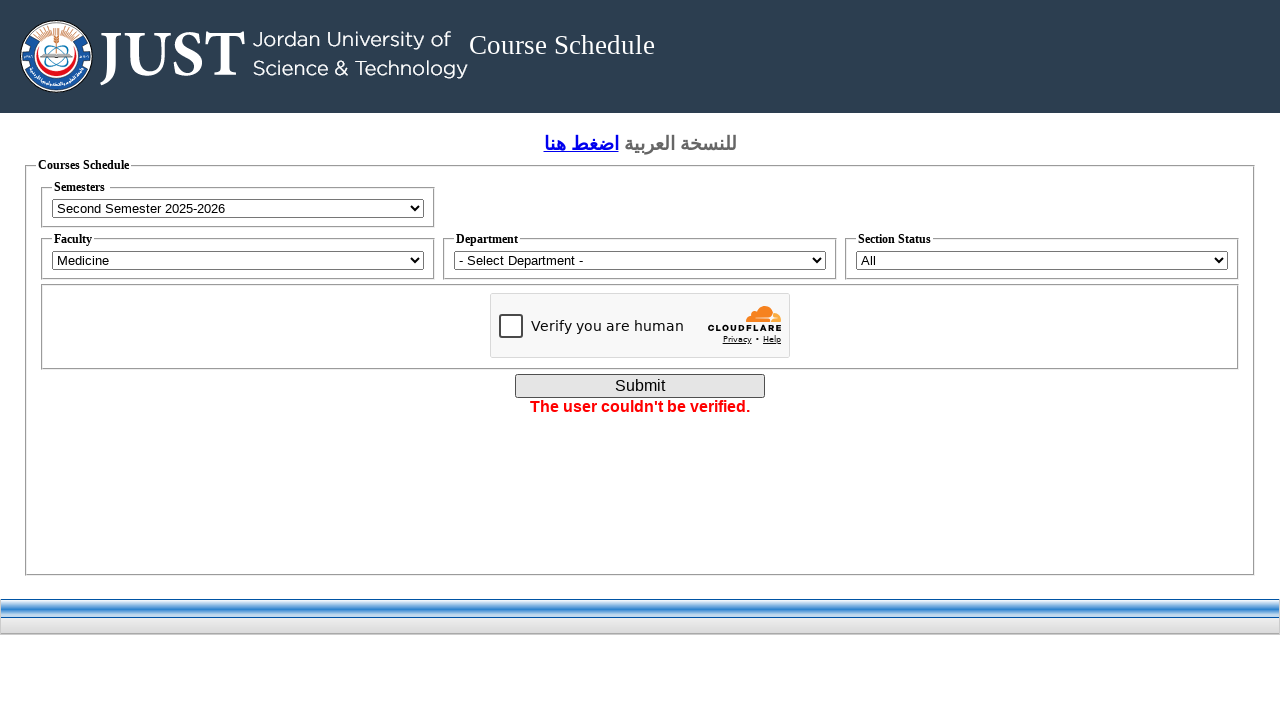